Tests various scrolling operations on a webpage including scrolling to bottom and back to top

Starting URL: https://testautomationpractice.blogspot.com/

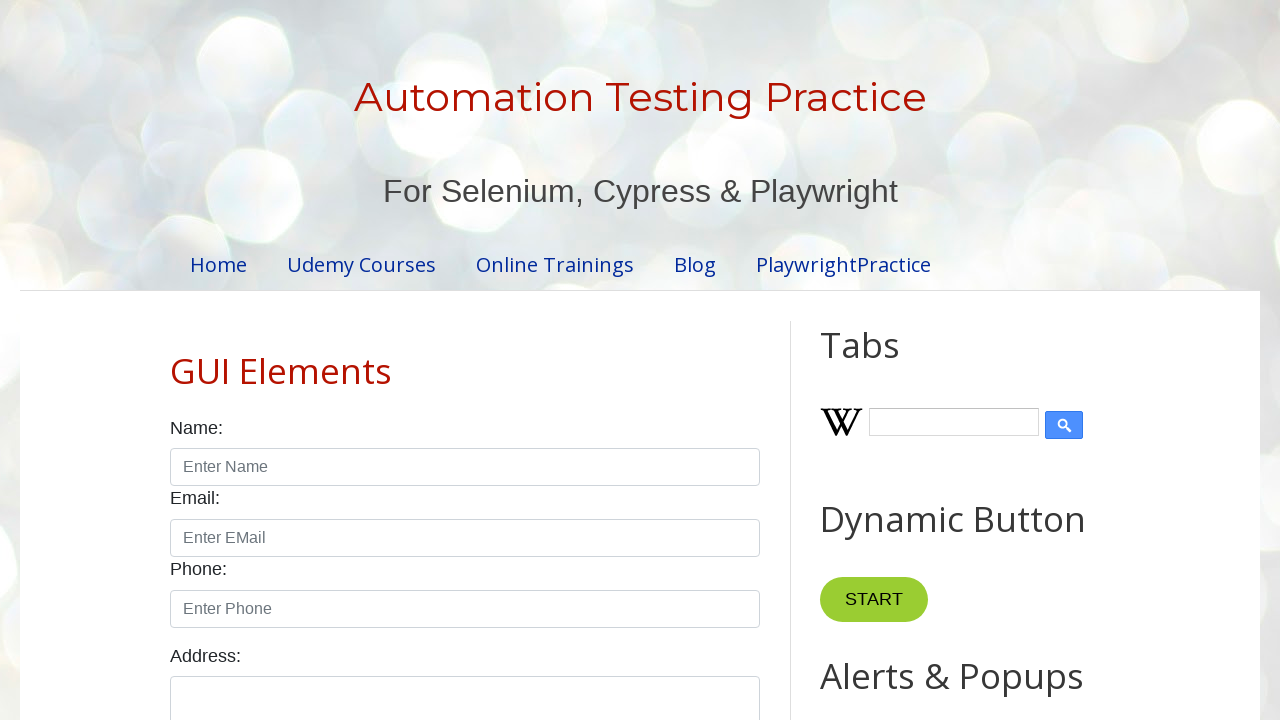

Scrolled to the bottom of the page
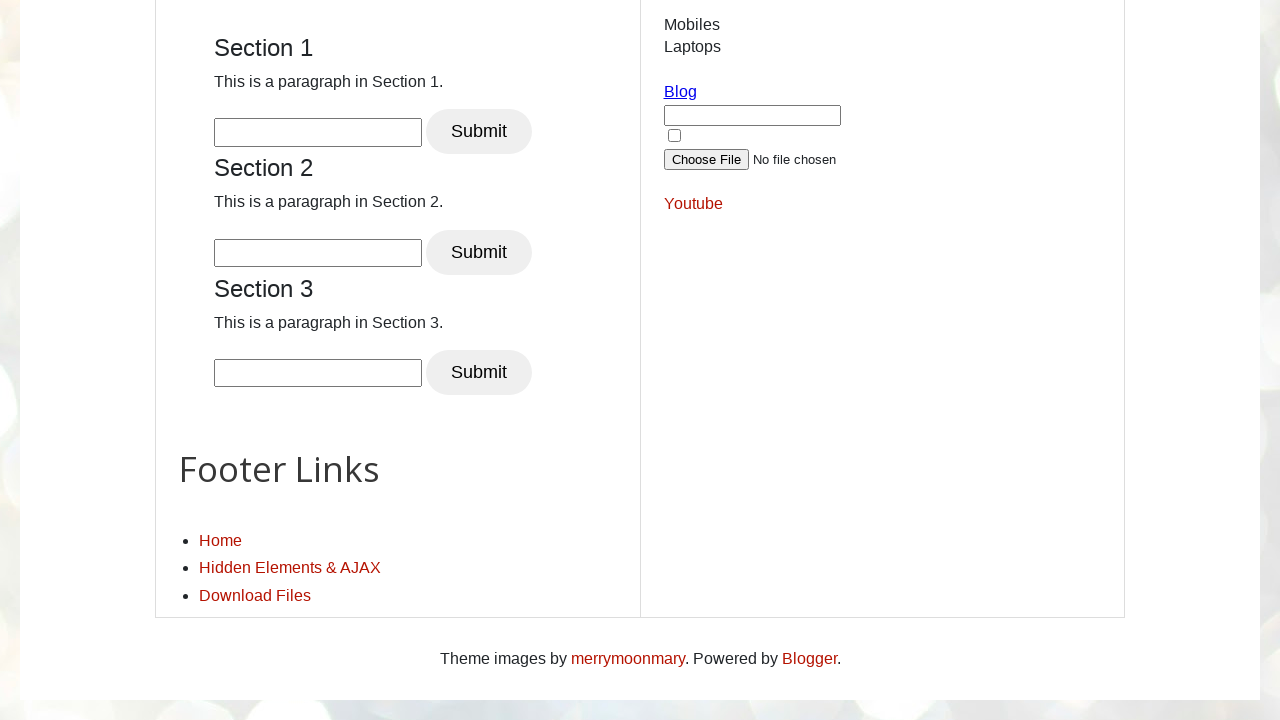

Waited 3 seconds to observe scroll effect
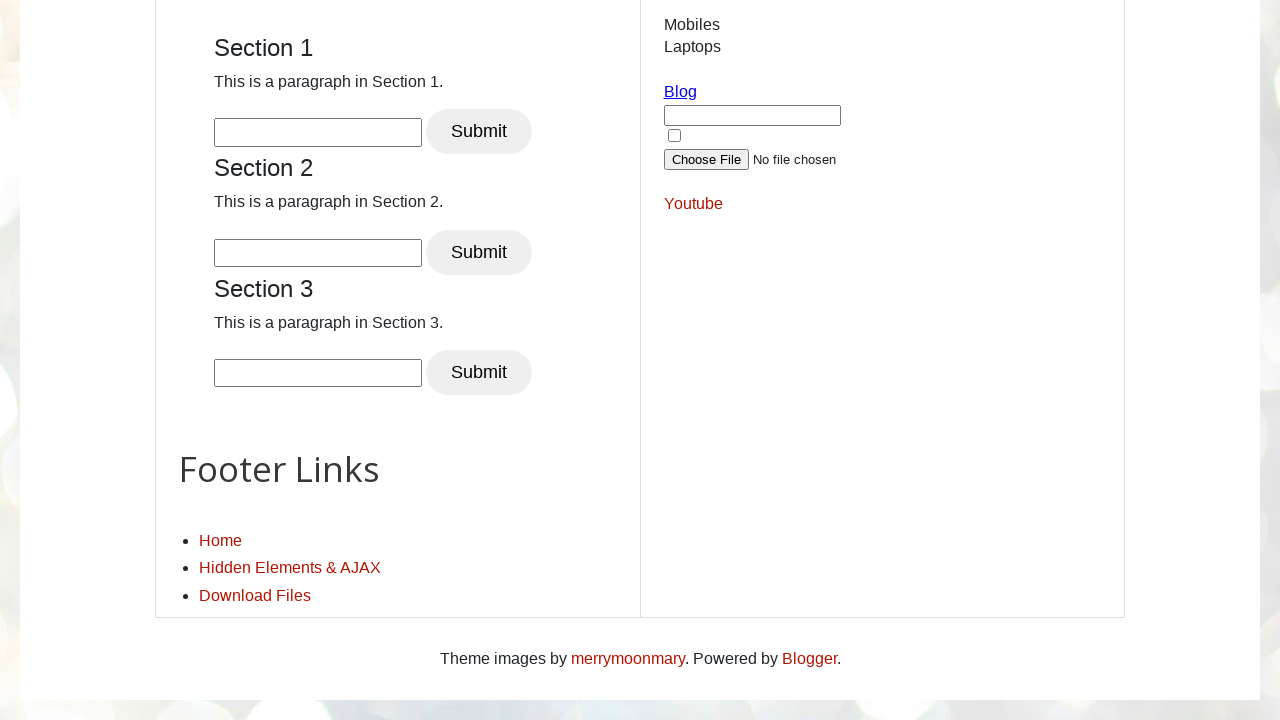

Scrolled back to the top of the page
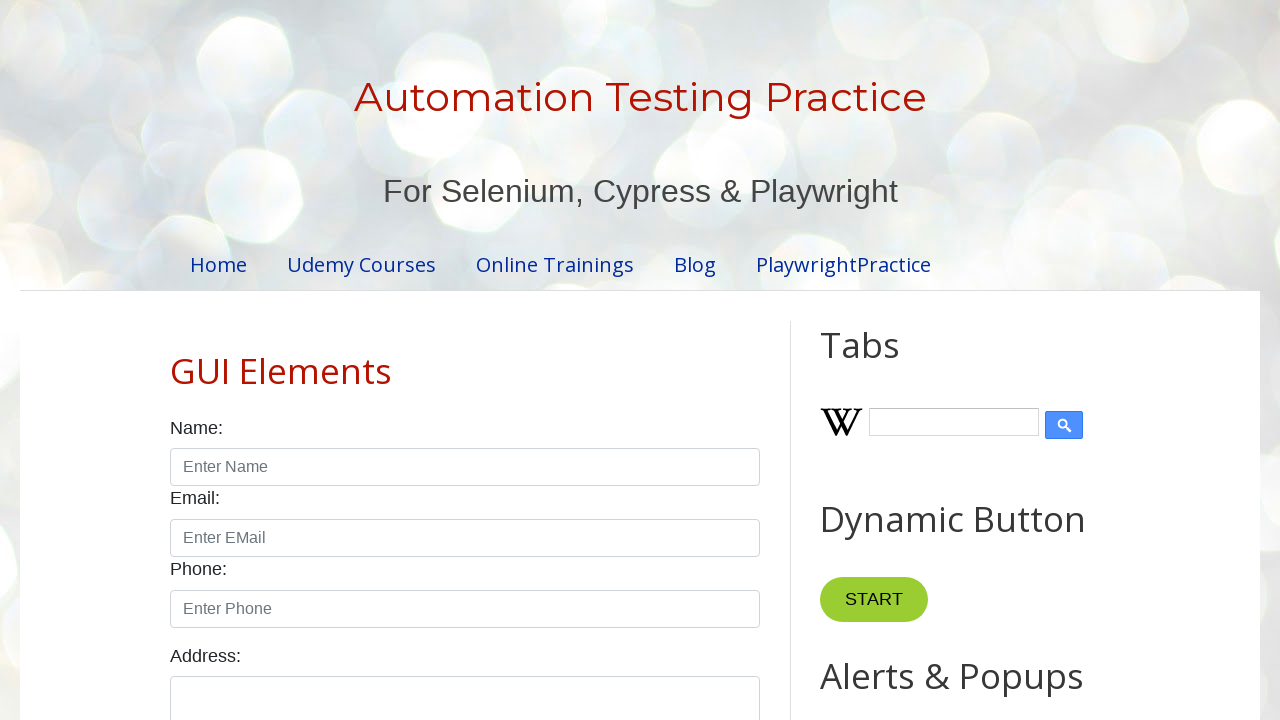

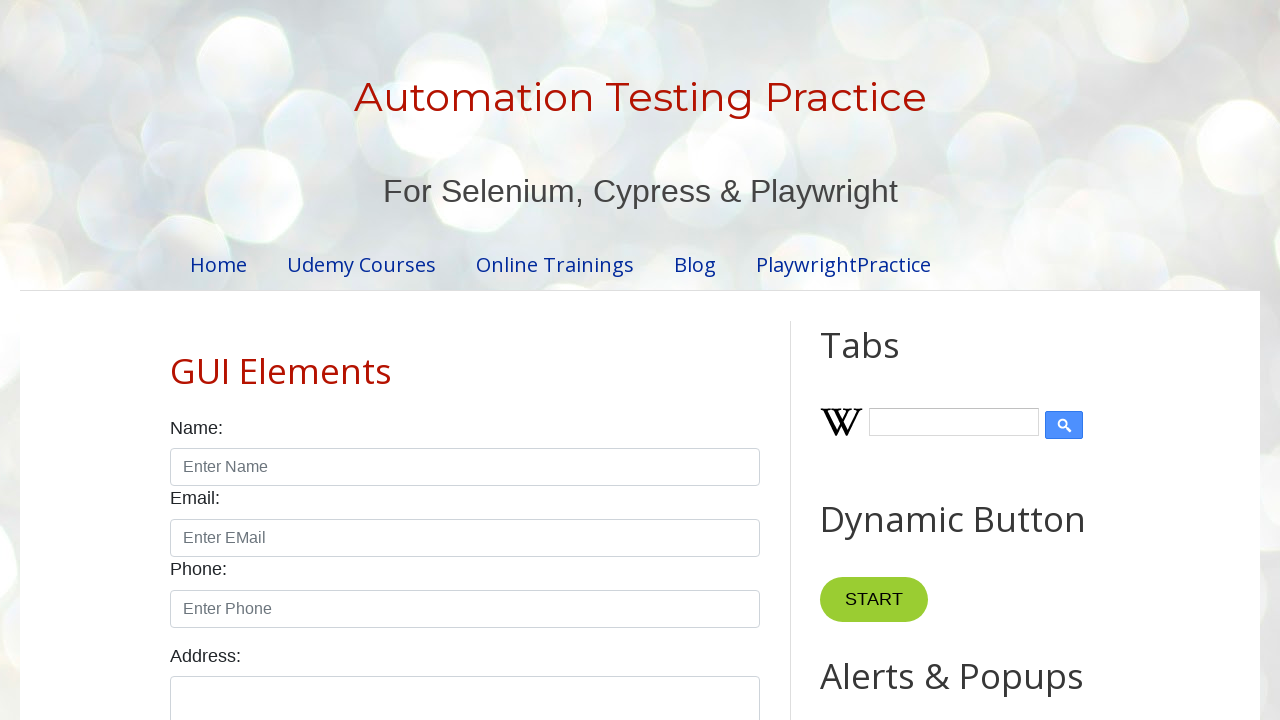